Tests hover/mouseover functionality by hovering over three images and verifying that the corresponding user names become visible on each hover.

Starting URL: https://practice.cydeo.com/hovers

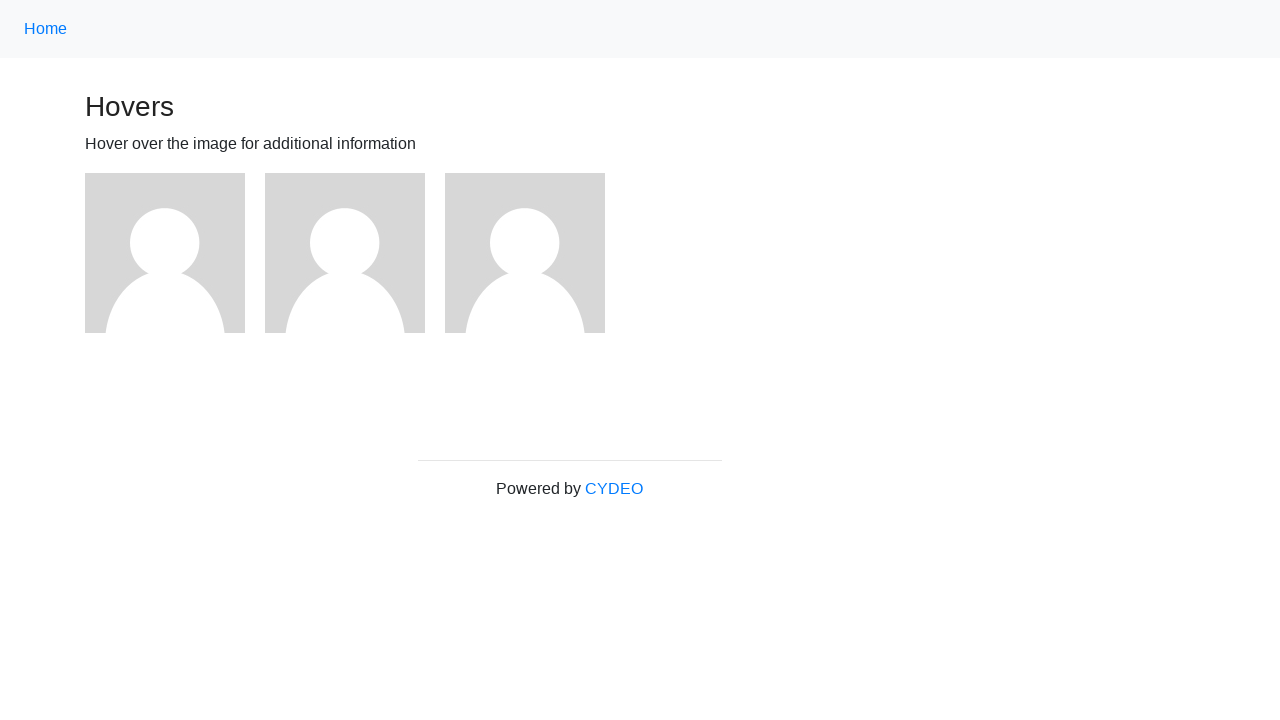

Navigated to hovers practice page
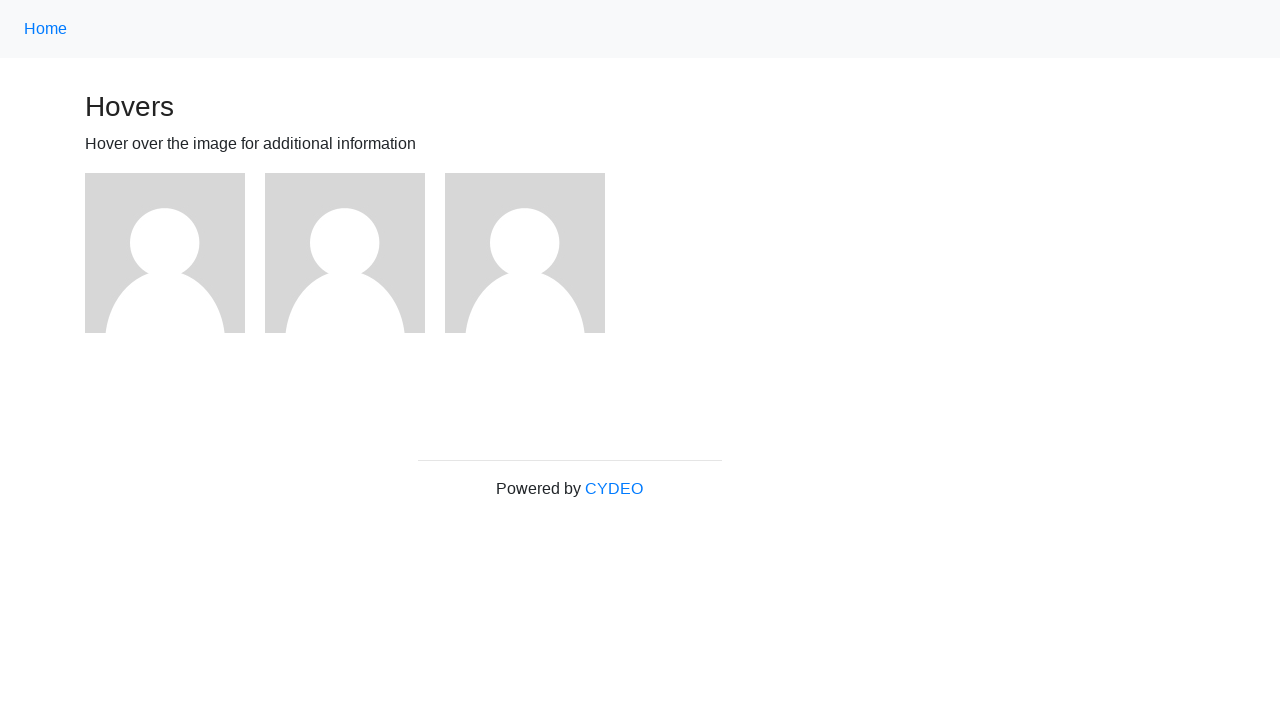

Located first image element
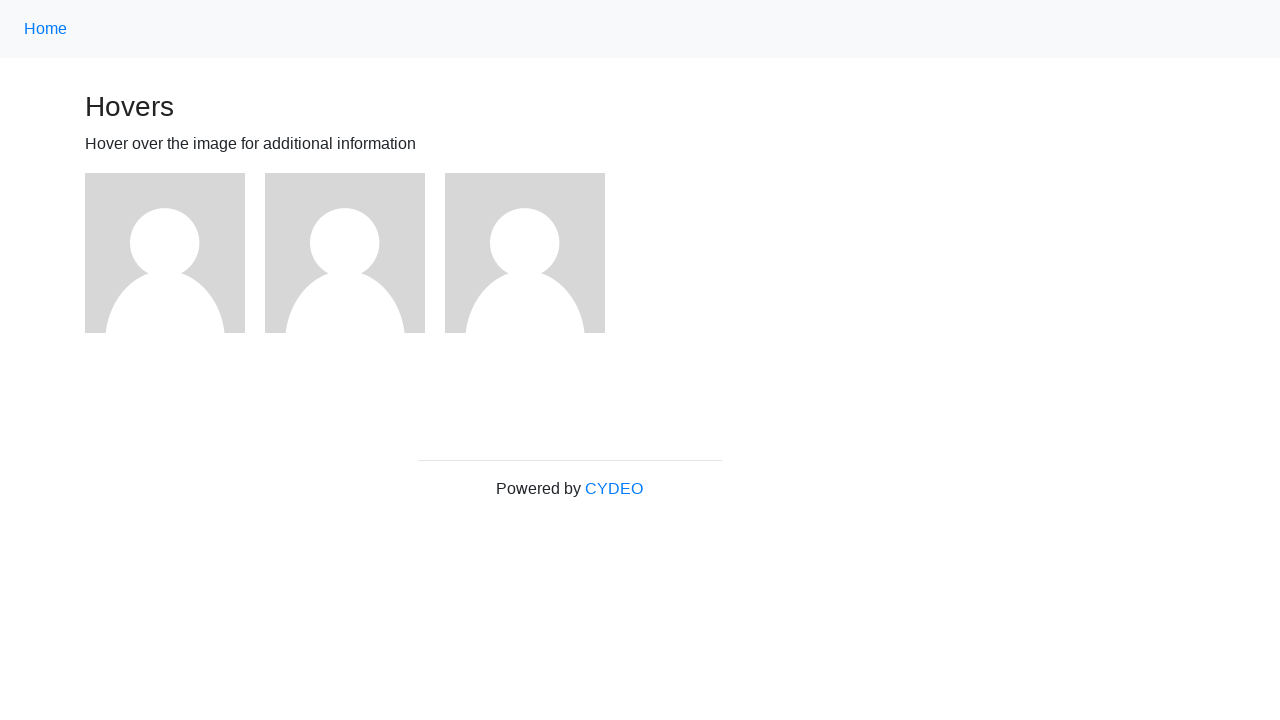

Located second image element
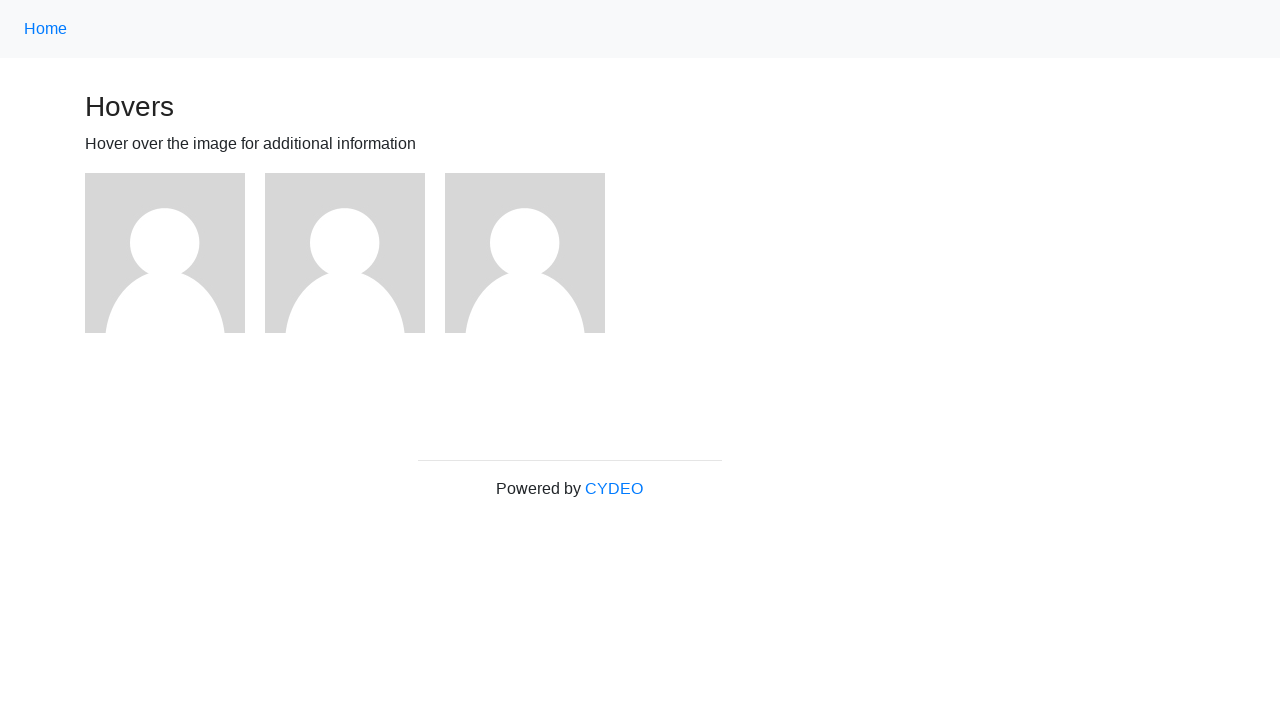

Located third image element
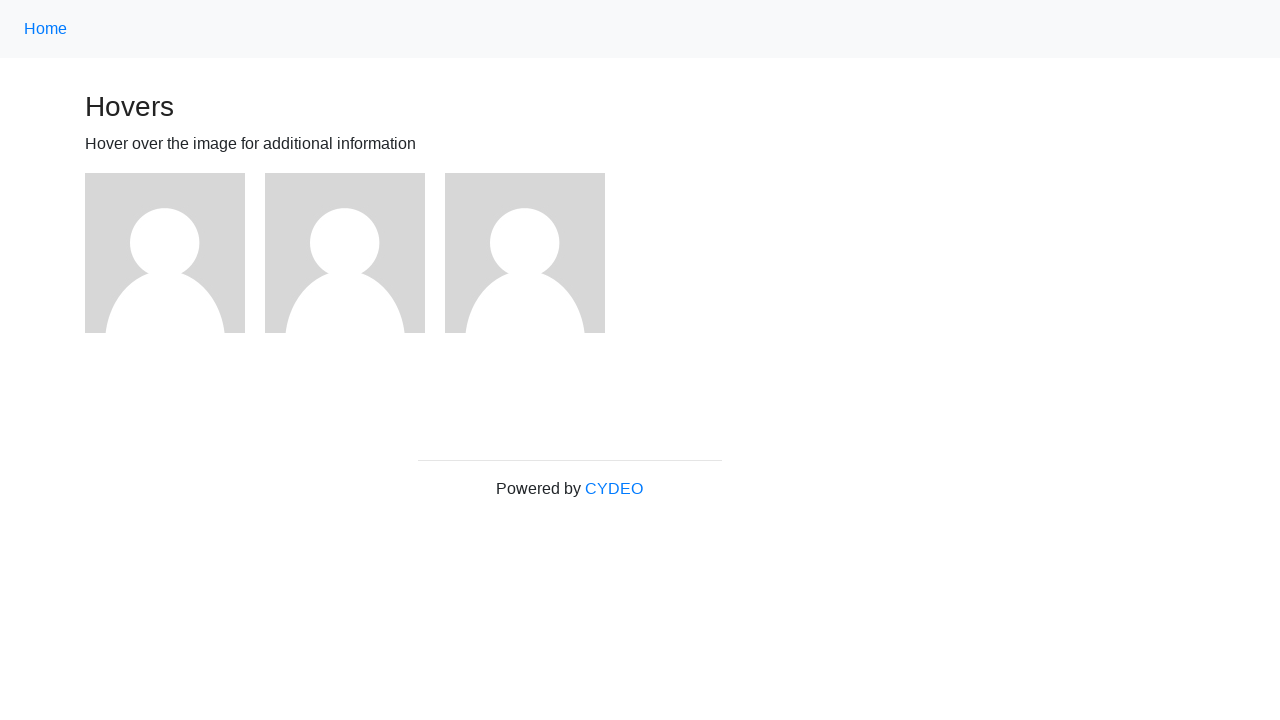

Located user1 name element
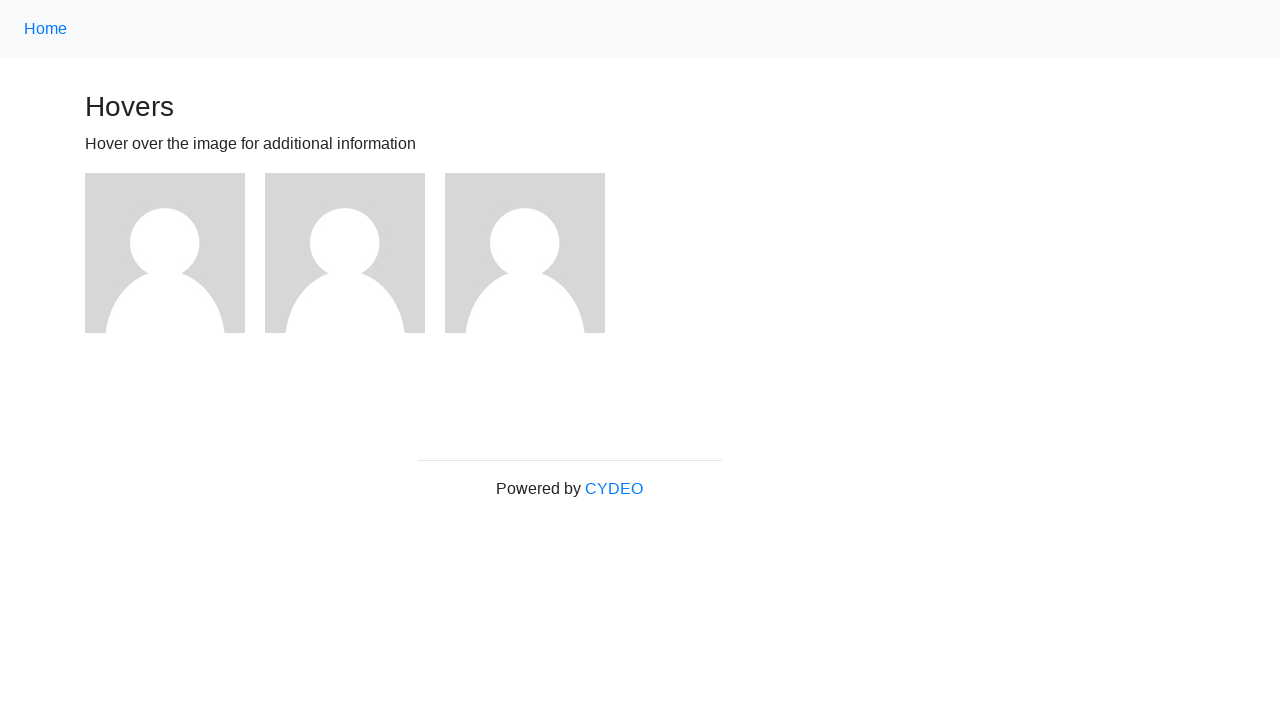

Located user2 name element
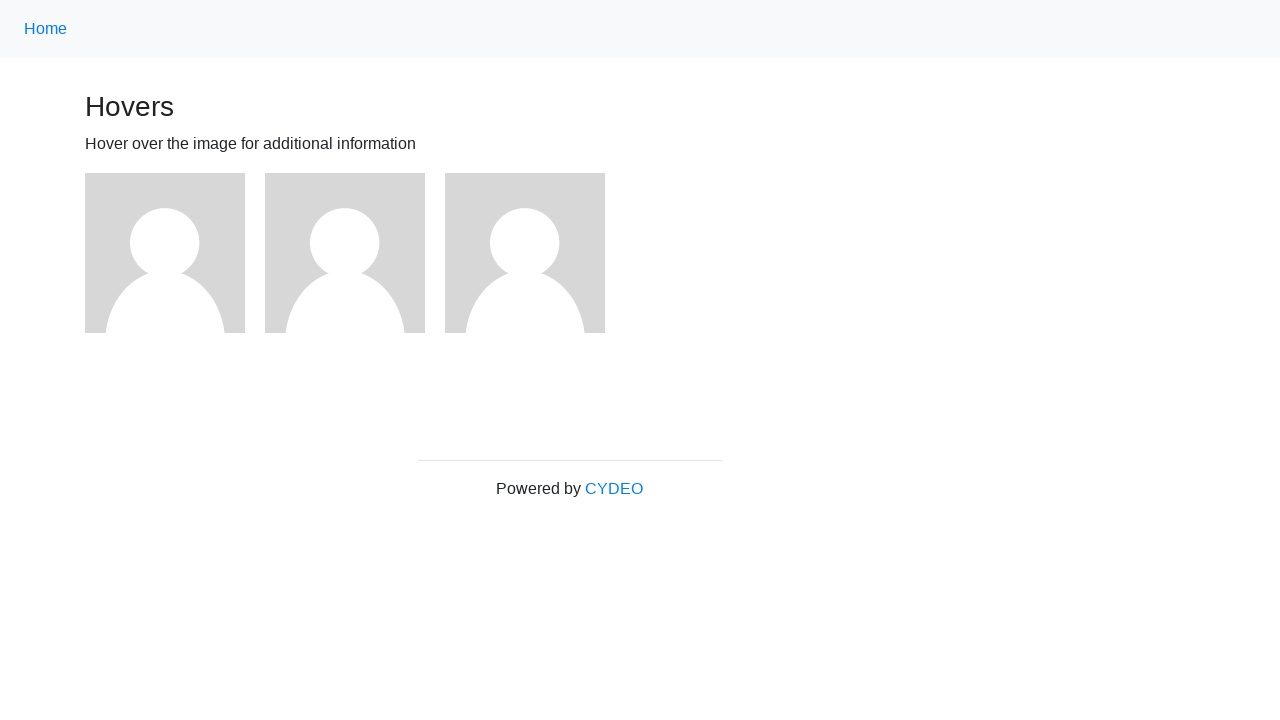

Located user3 name element
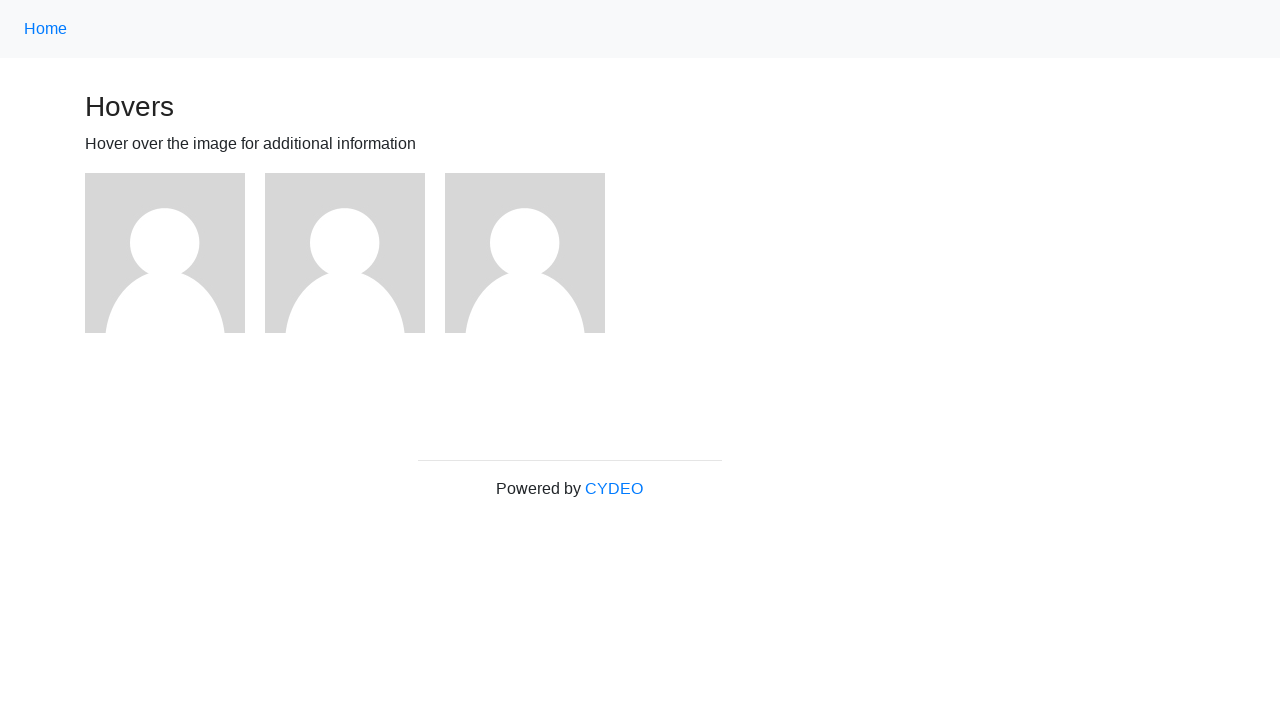

Hovered over first image at (165, 253) on (//img)[1]
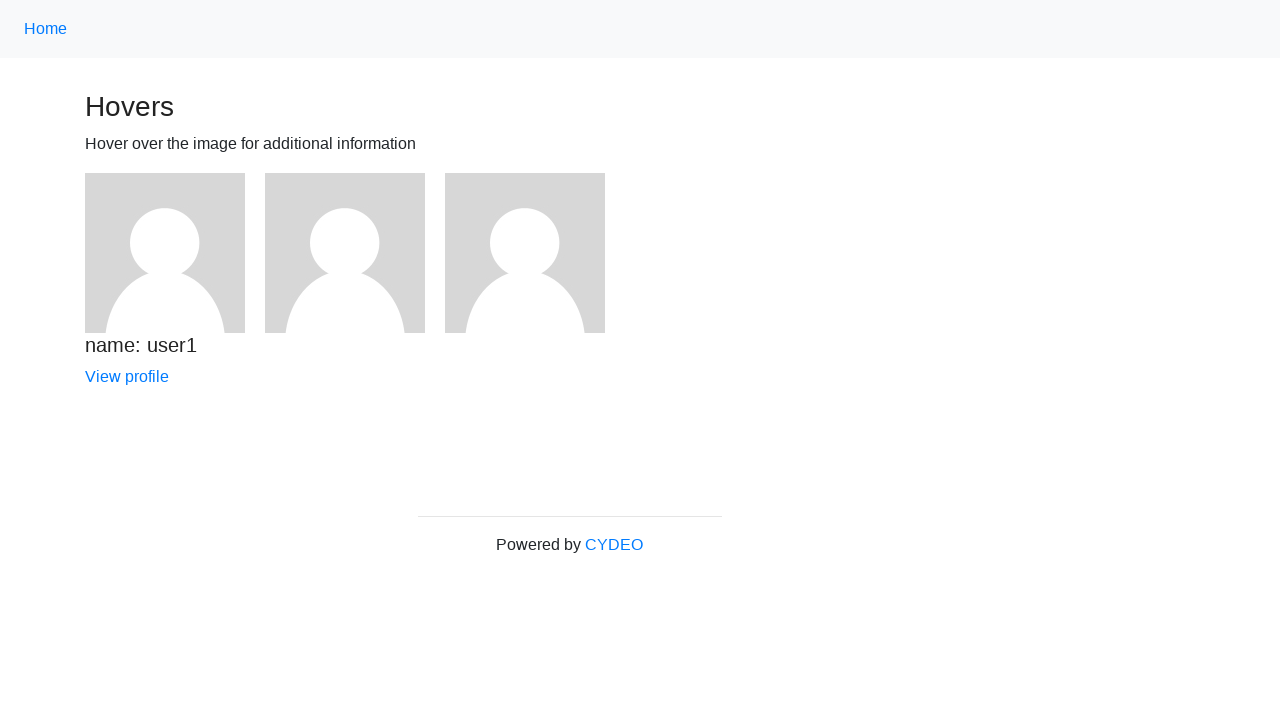

Verified user1 name is visible after hovering over first image
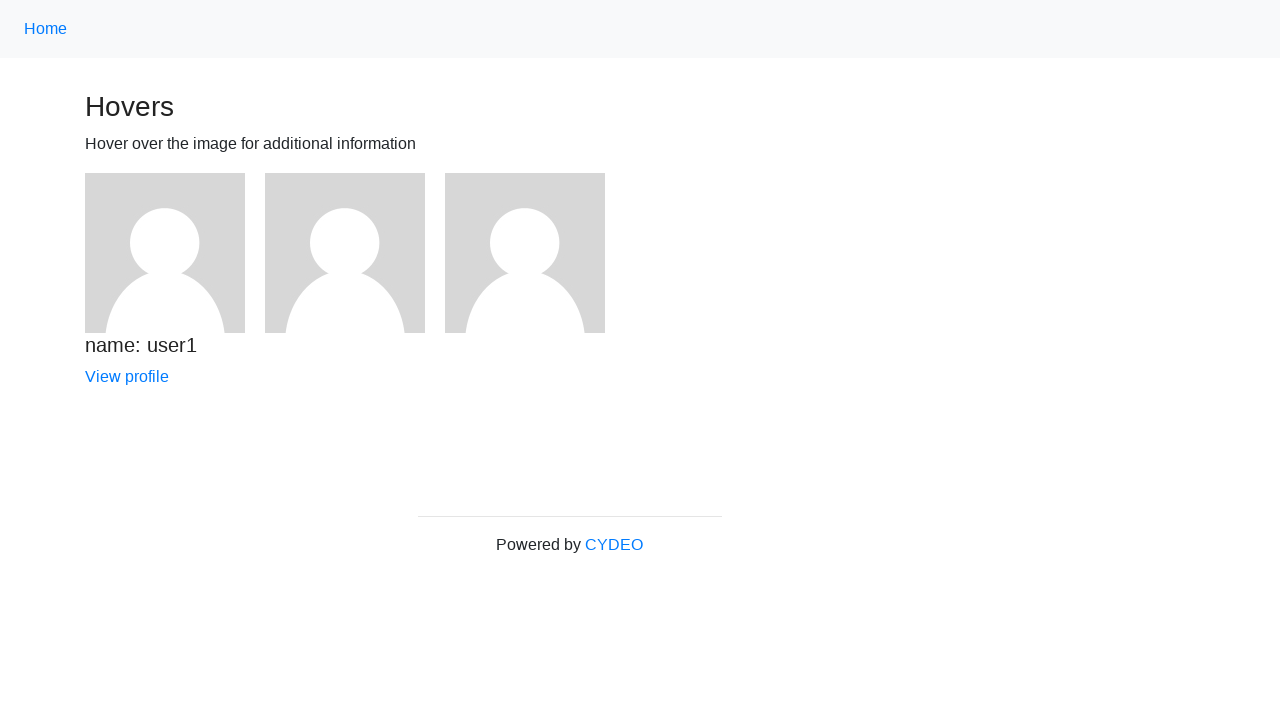

Hovered over second image at (345, 253) on (//img)[2]
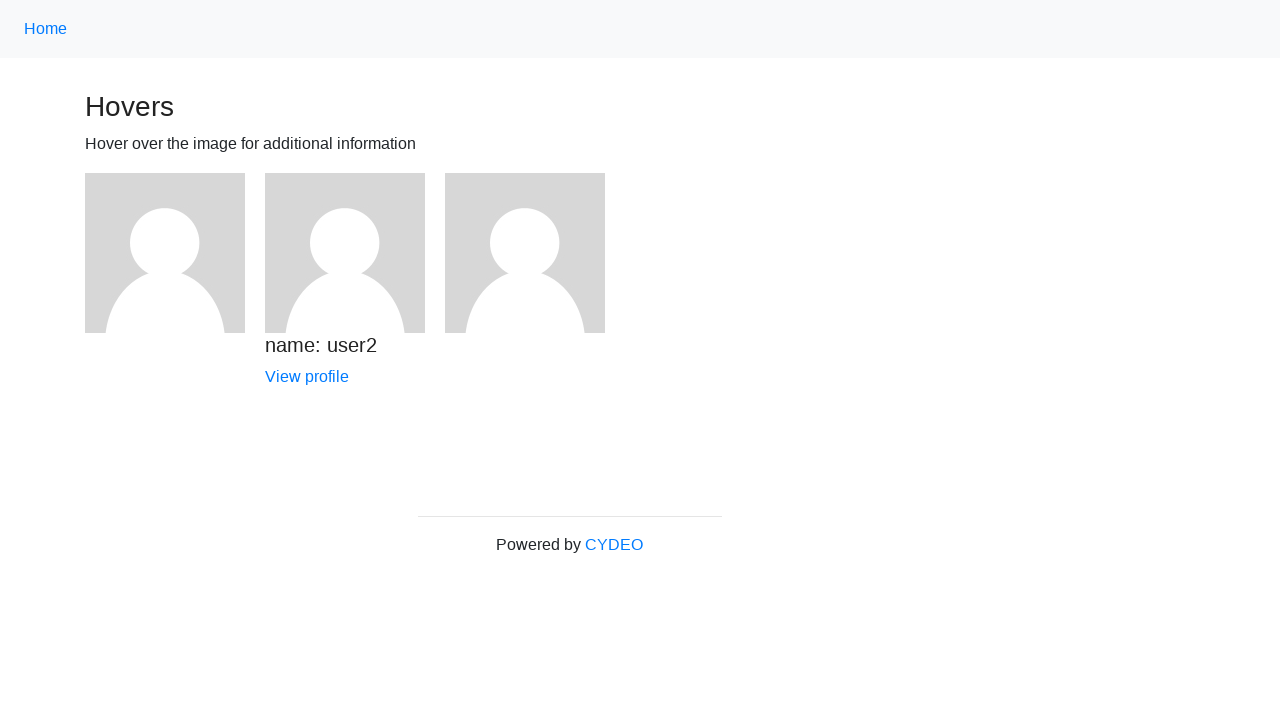

Verified user2 name is visible after hovering over second image
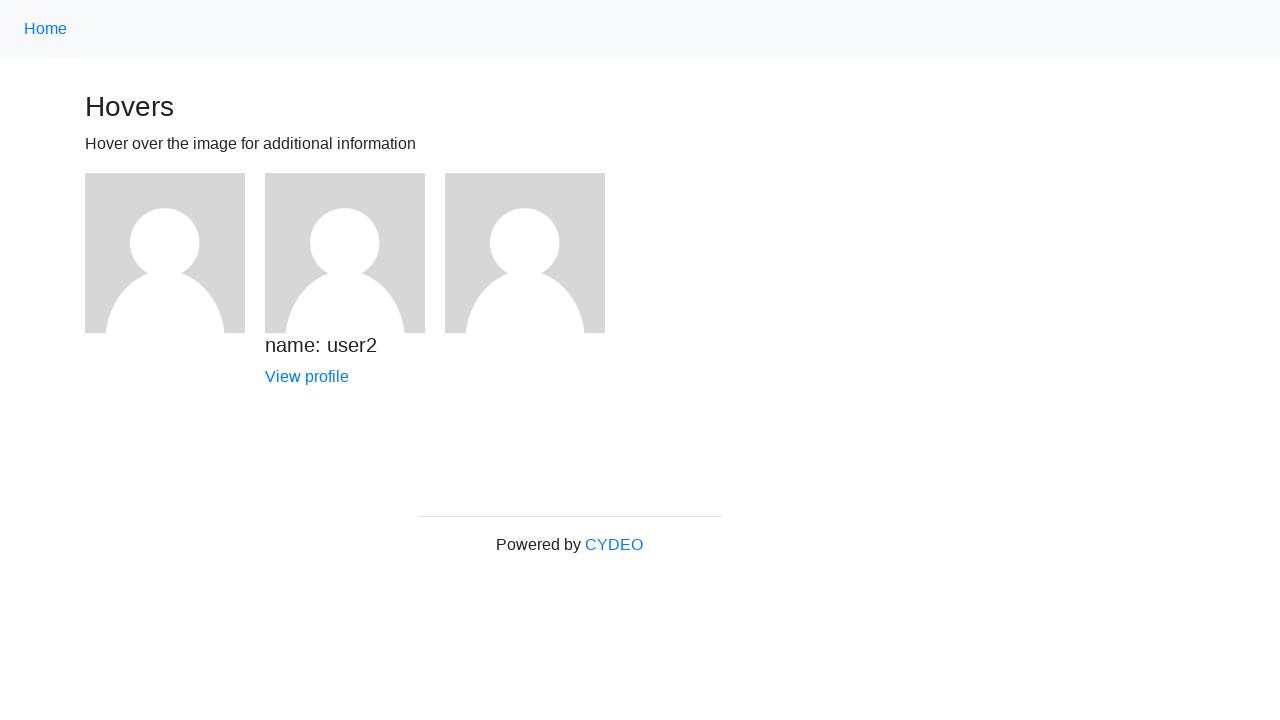

Hovered over third image at (525, 253) on (//img)[3]
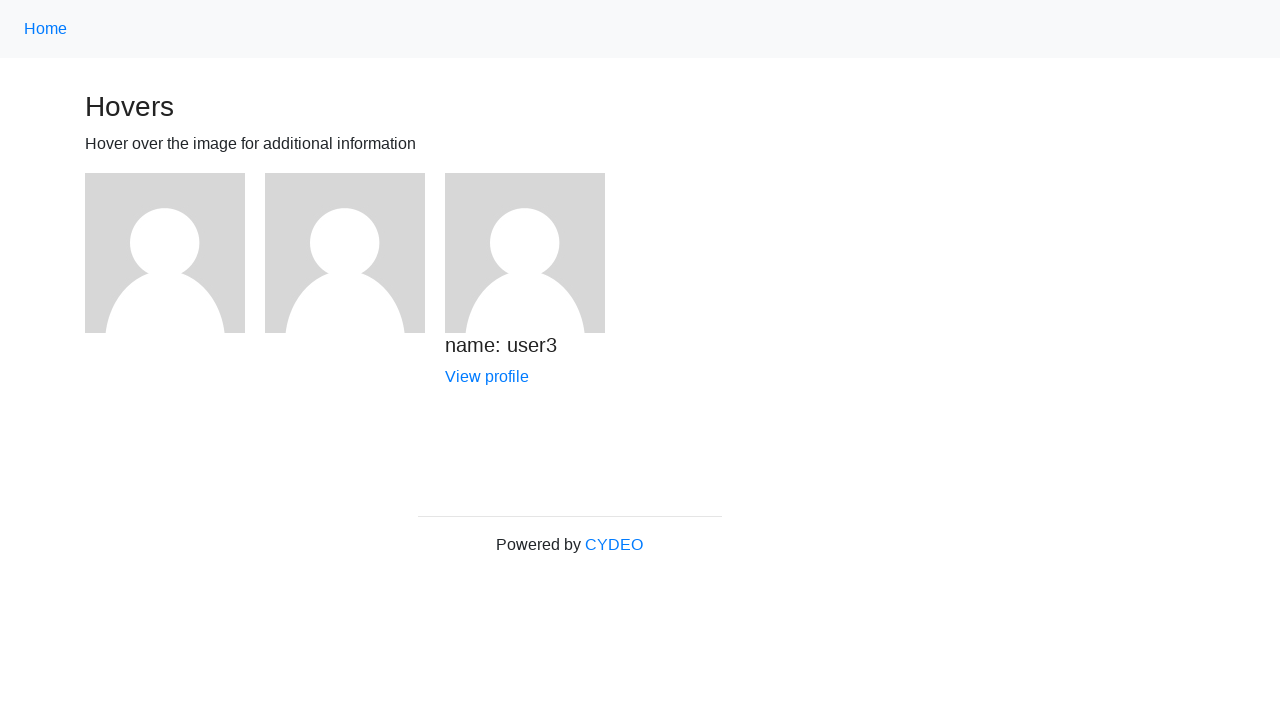

Verified user3 name is visible after hovering over third image
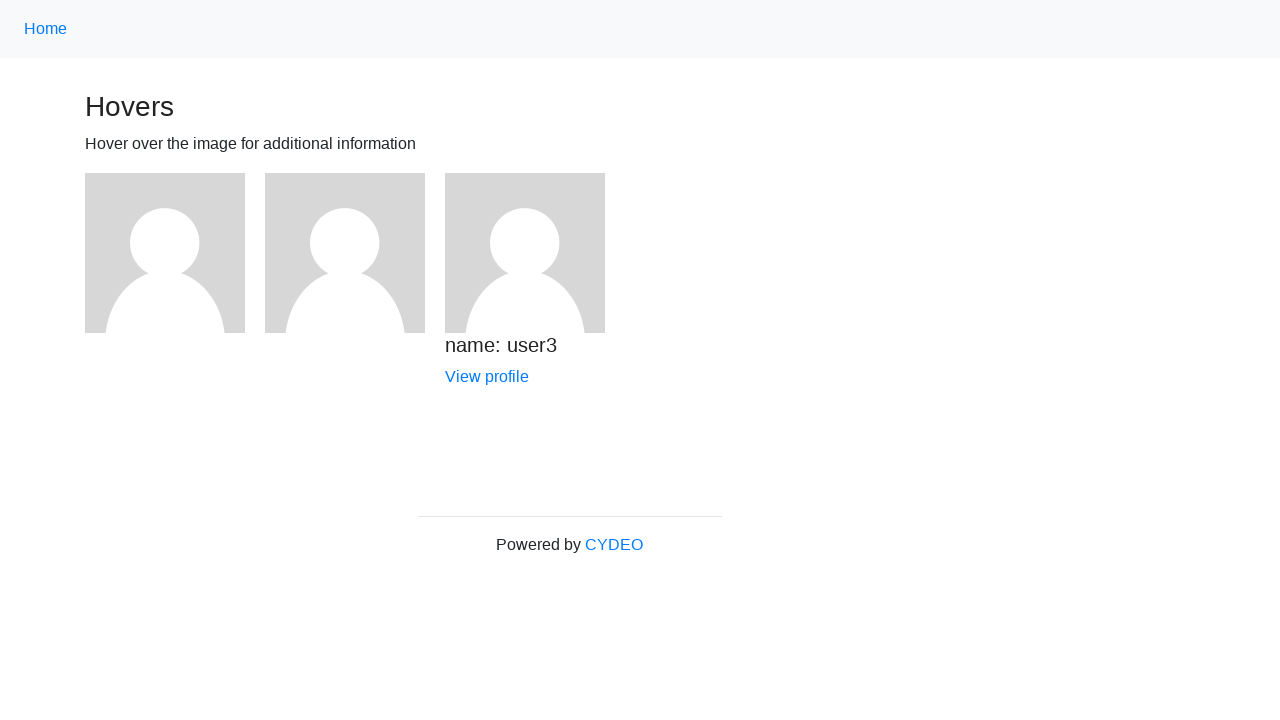

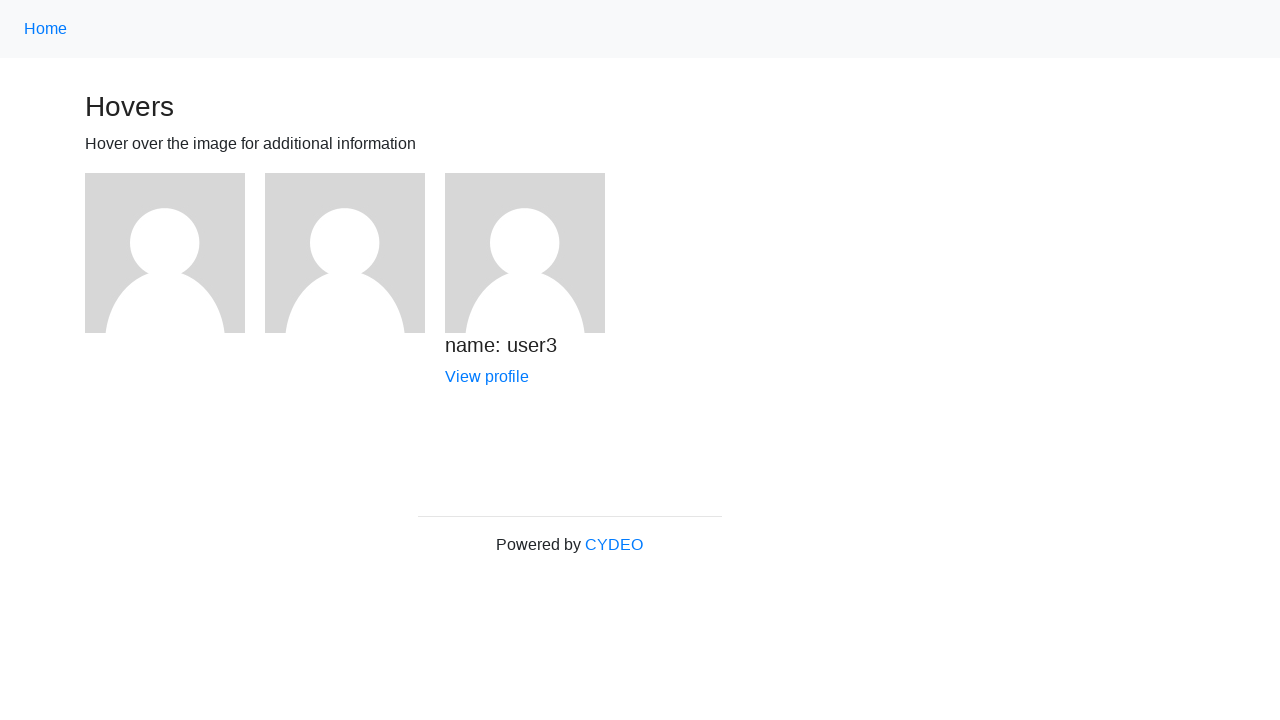